Tests dynamic page loading by clicking a Start button and waiting for the loading bar to disappear, then verifying that the 'Hello World!' finish text appears.

Starting URL: http://the-internet.herokuapp.com/dynamic_loading/2

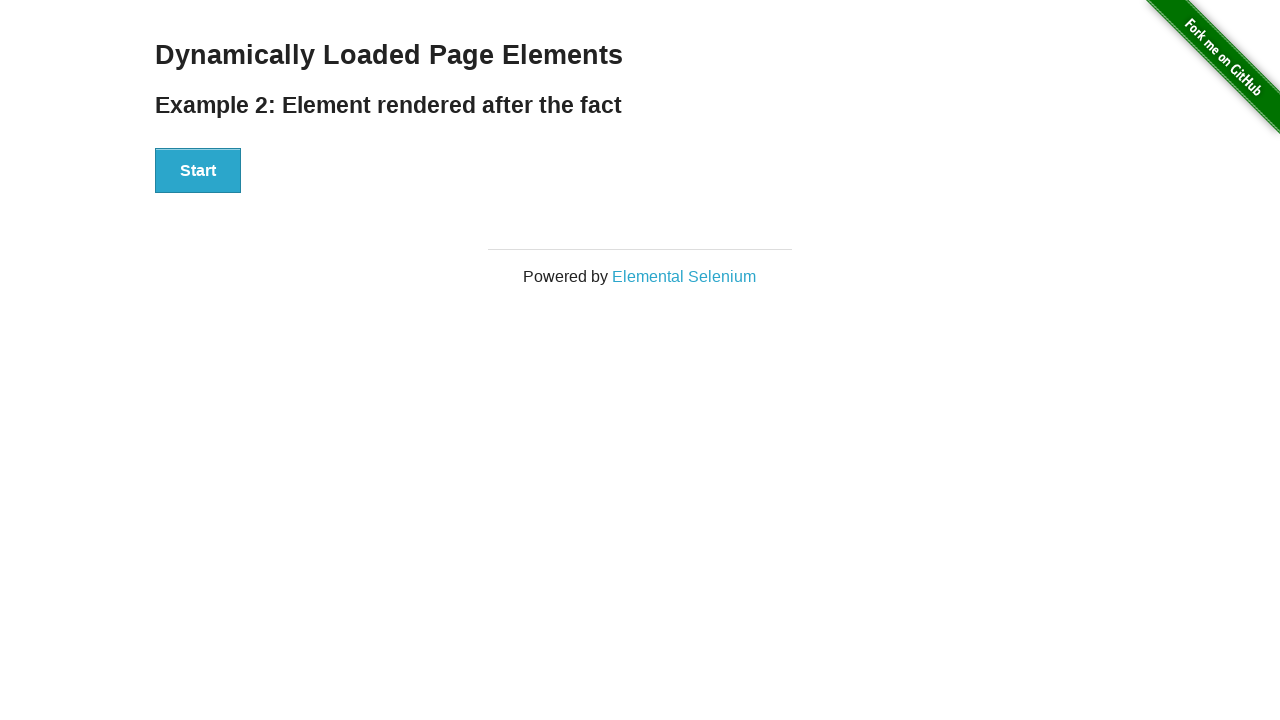

Clicked the Start button to initiate dynamic loading at (198, 171) on #start button
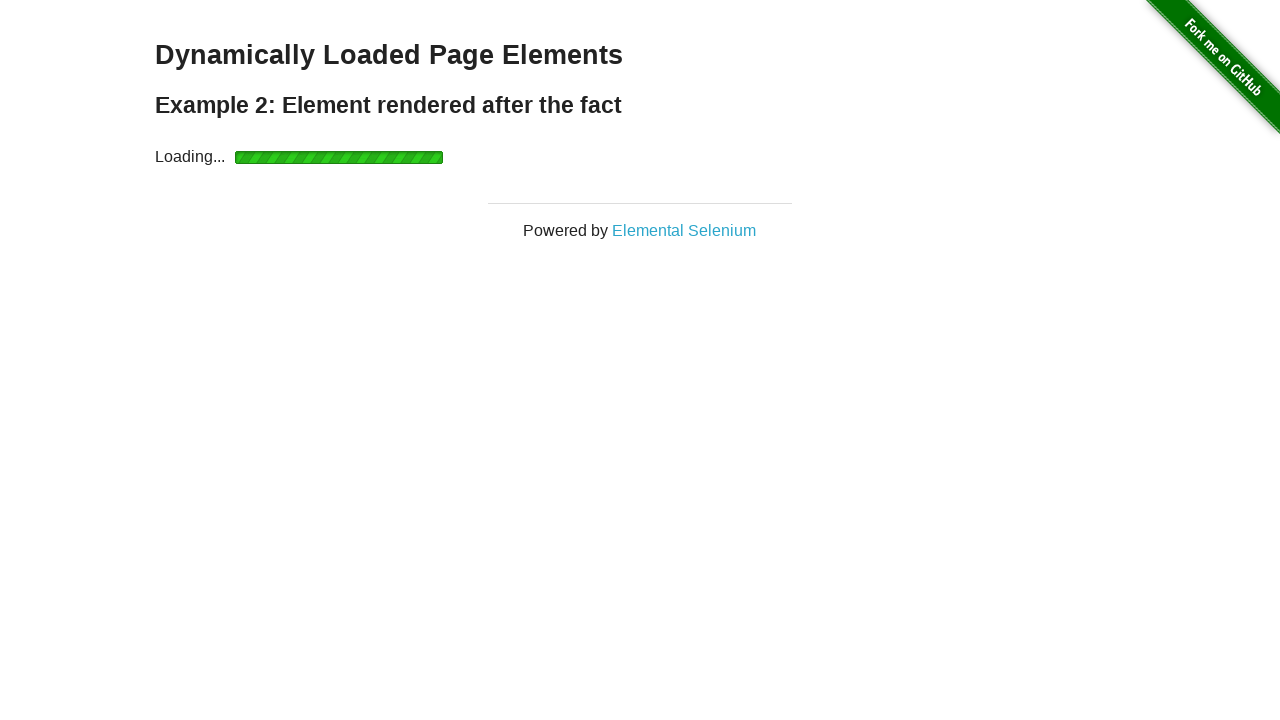

Waited for loading bar to disappear and finish text to appear
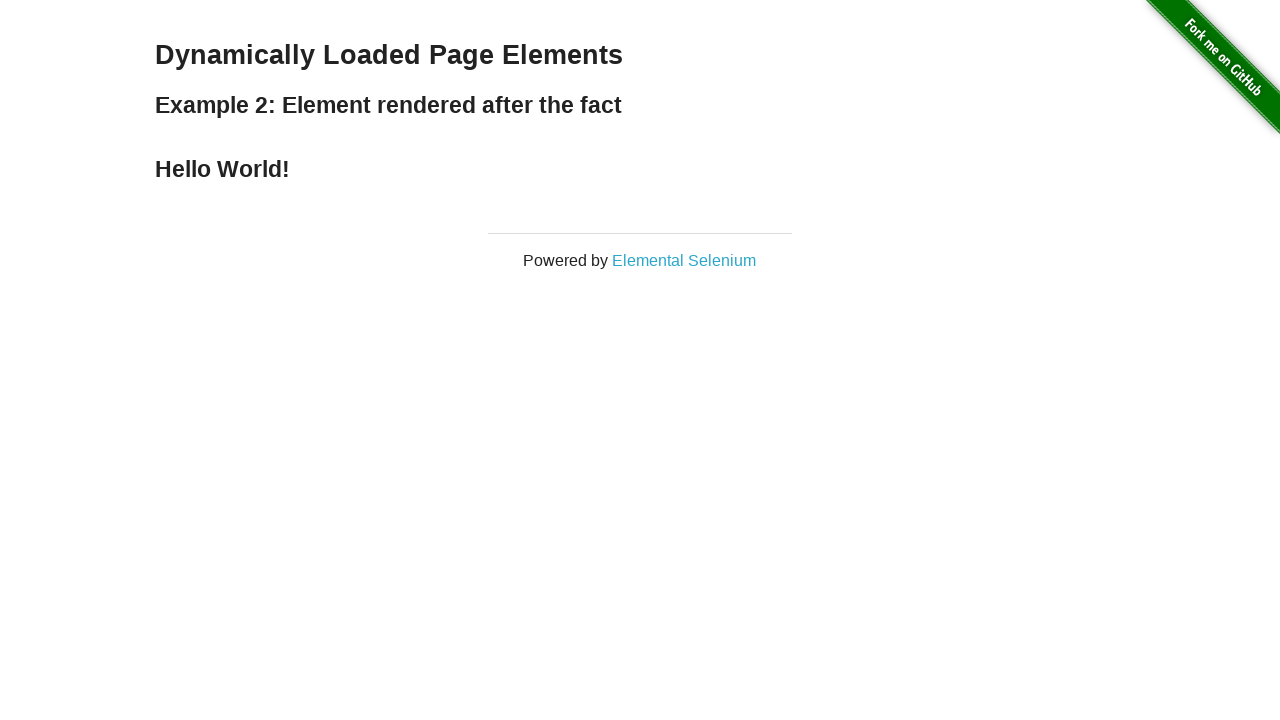

Verified 'Hello World!' finish text is visible
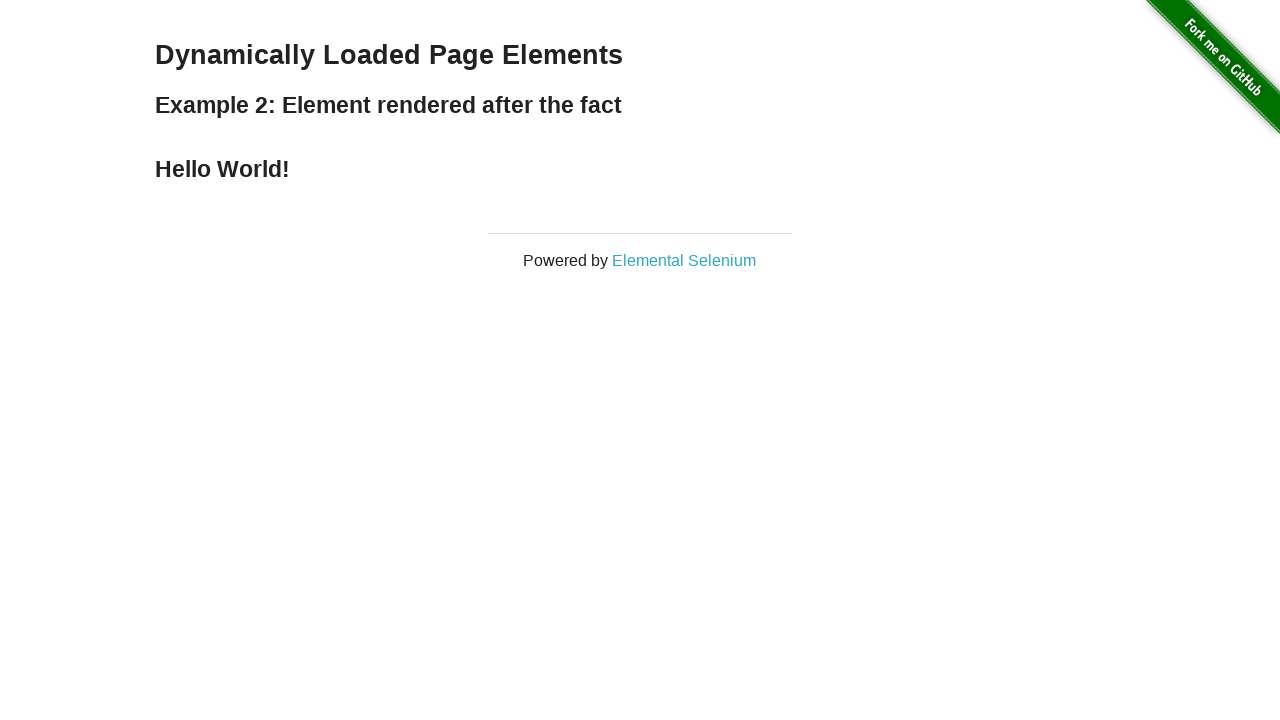

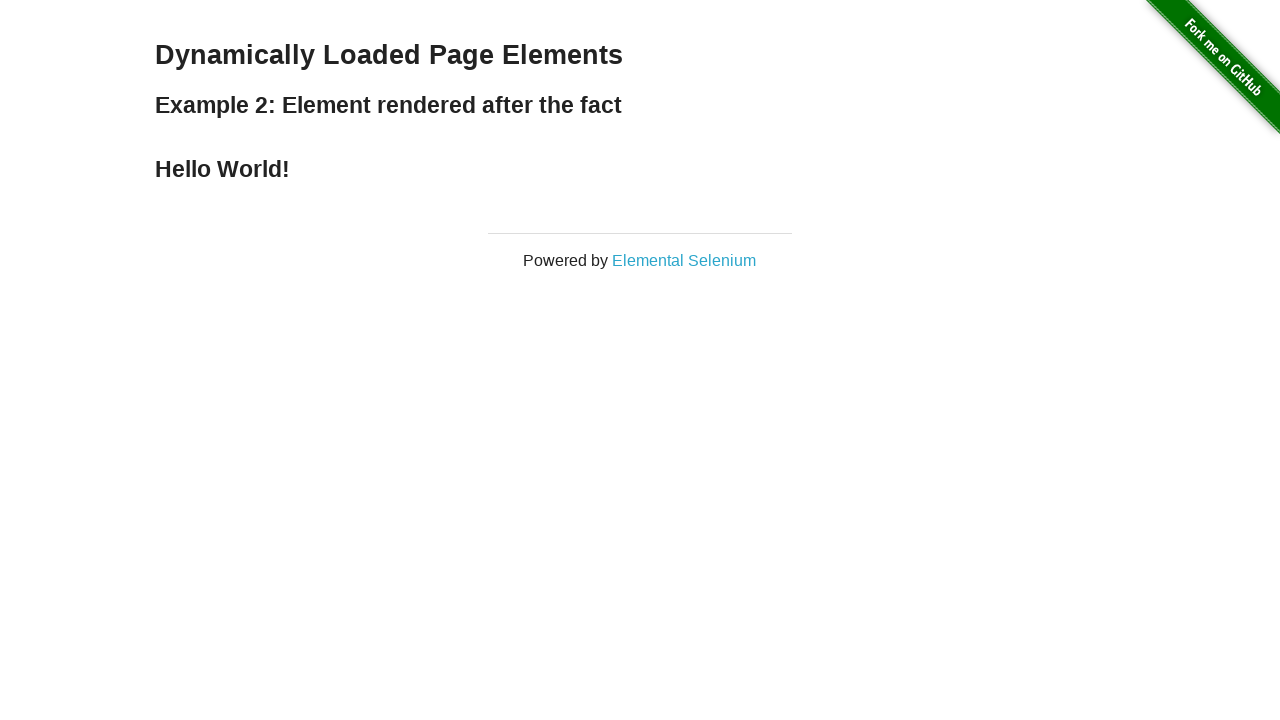